Tests unmarking todo items as complete by unchecking their checkboxes

Starting URL: https://demo.playwright.dev/todomvc

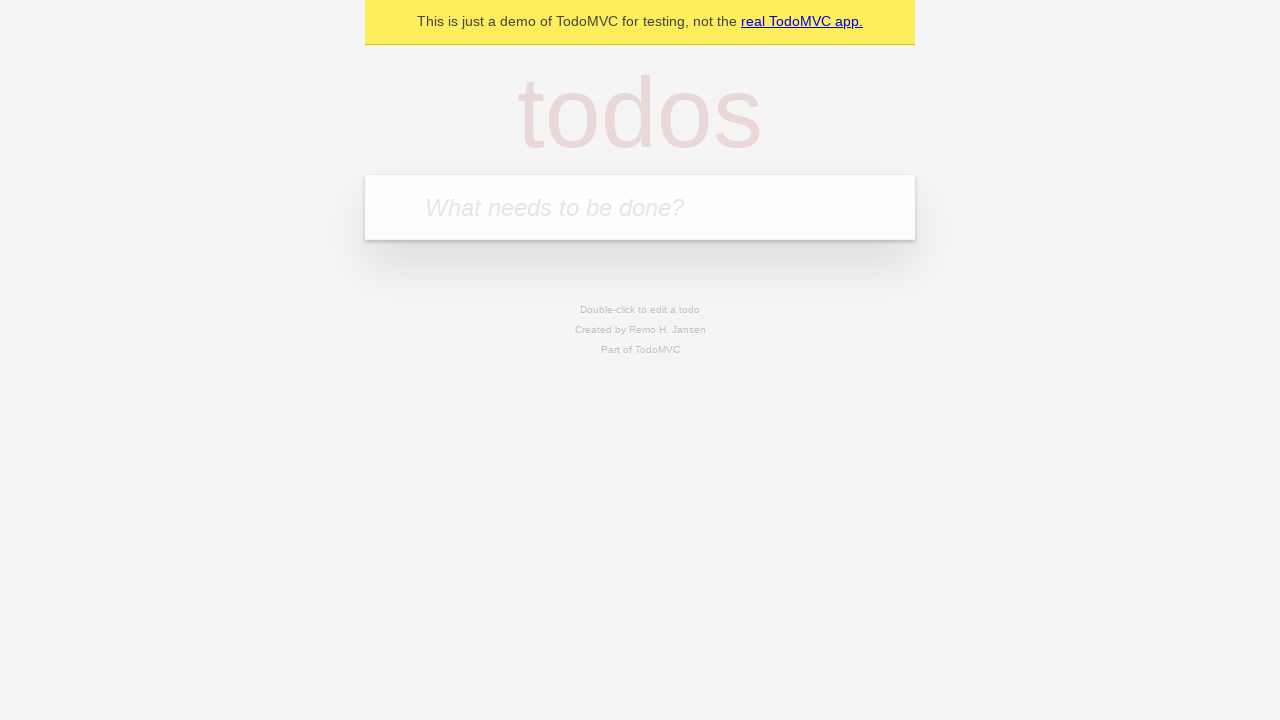

Filled todo input with 'buy some cheese' on internal:attr=[placeholder="What needs to be done?"i]
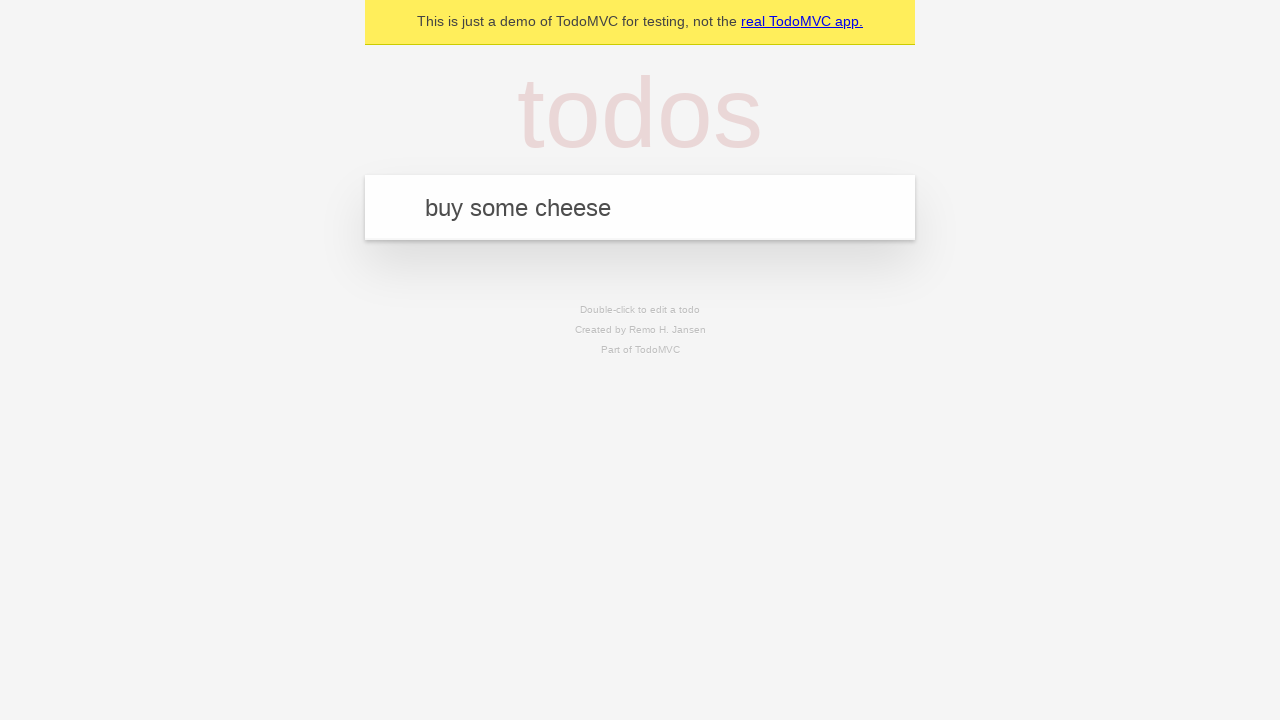

Pressed Enter to create first todo item on internal:attr=[placeholder="What needs to be done?"i]
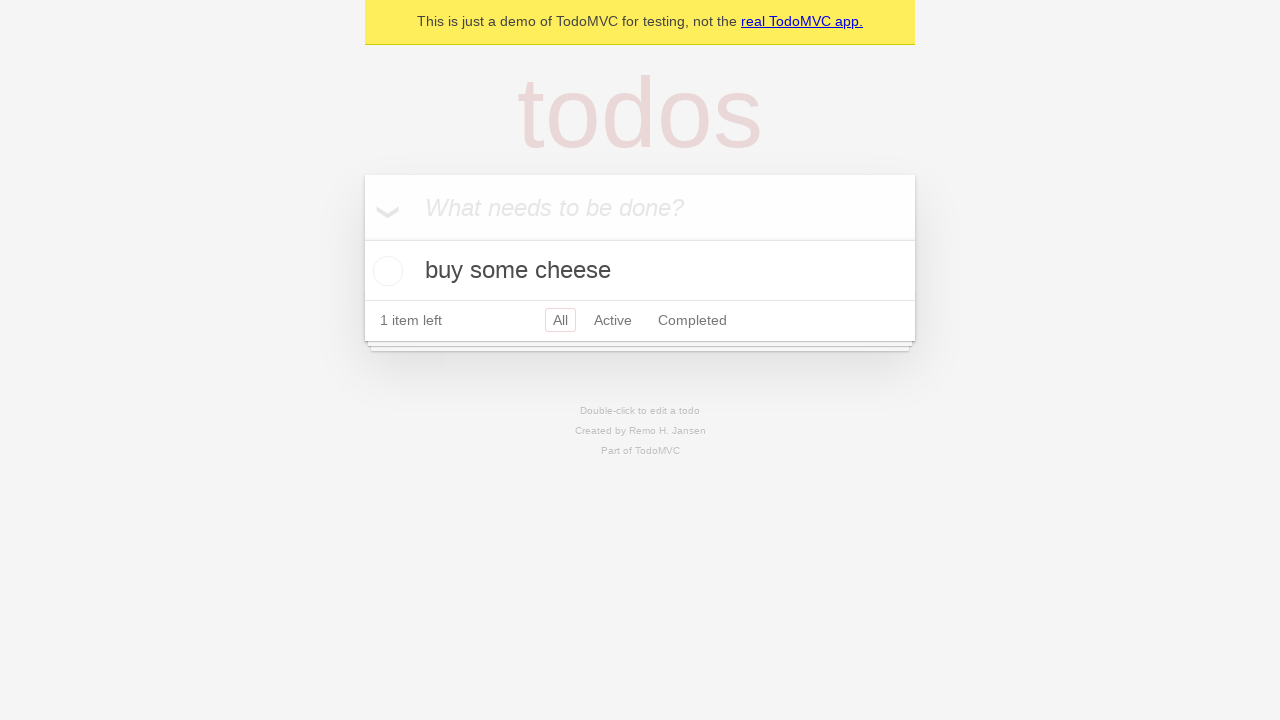

Filled todo input with 'feed the cat' on internal:attr=[placeholder="What needs to be done?"i]
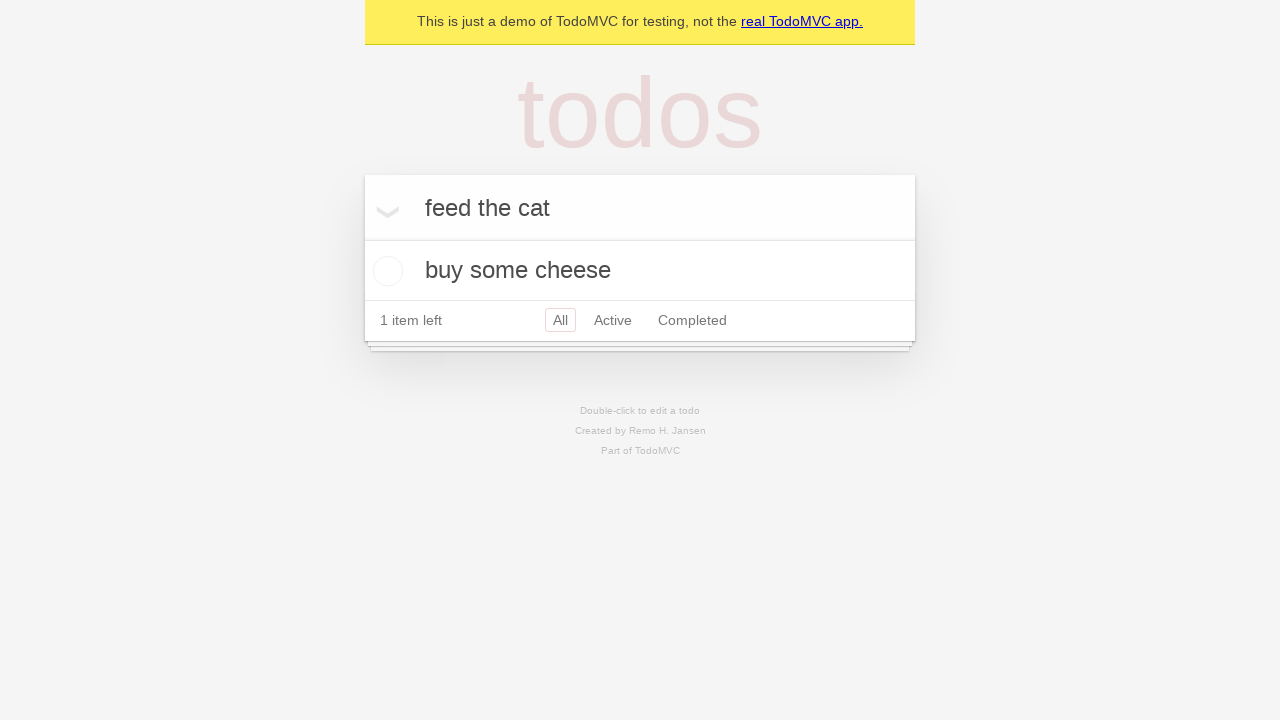

Pressed Enter to create second todo item on internal:attr=[placeholder="What needs to be done?"i]
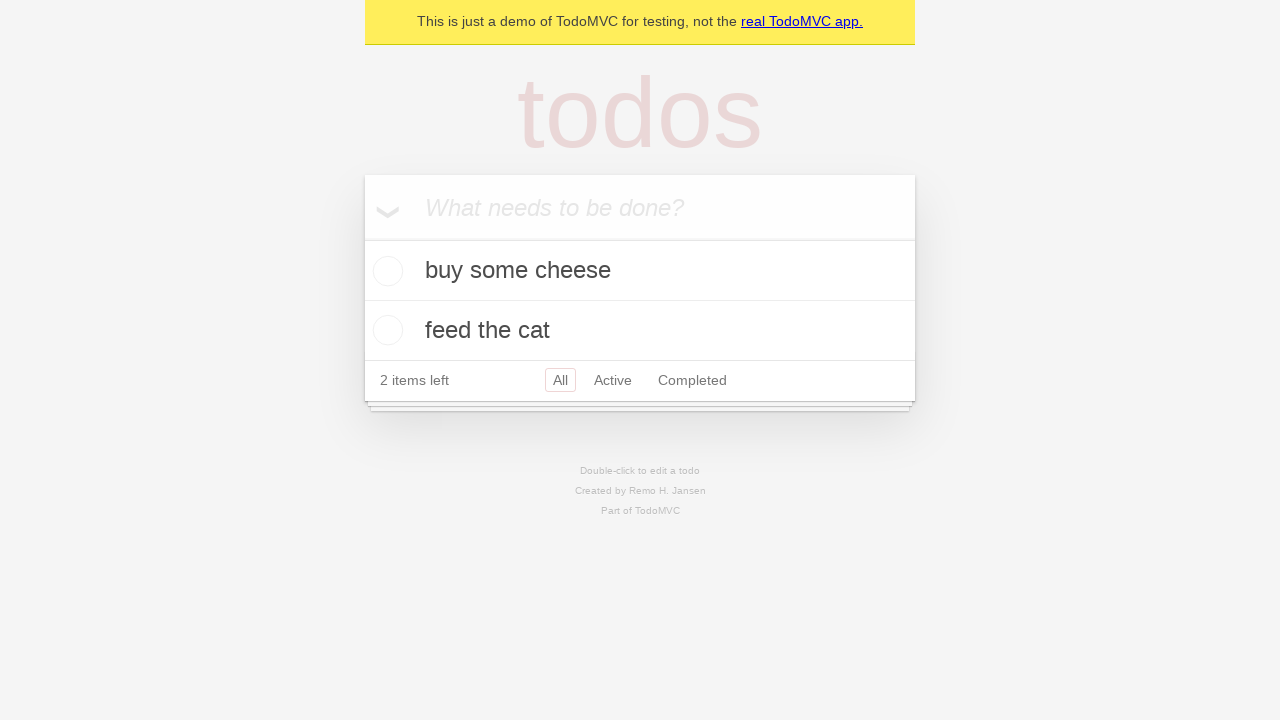

Checked the first todo item as complete at (385, 271) on internal:testid=[data-testid="todo-item"s] >> nth=0 >> internal:role=checkbox
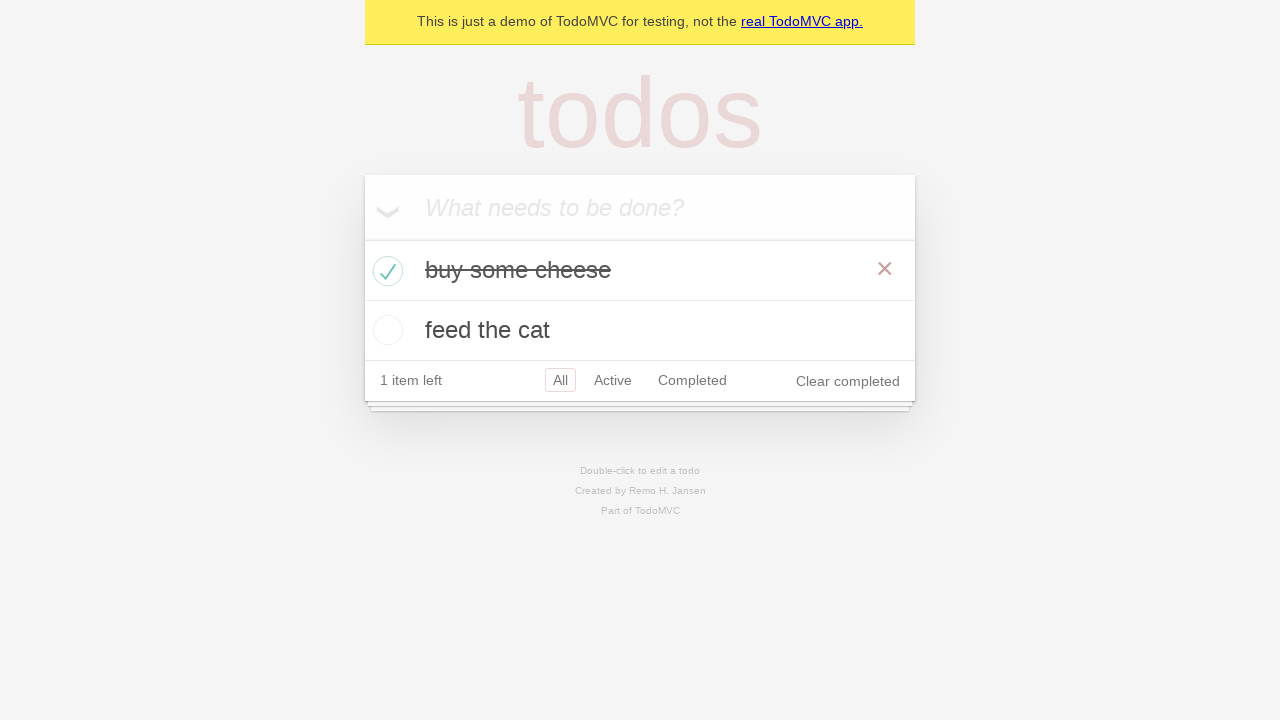

Unchecked the first todo item to mark it as incomplete at (385, 271) on internal:testid=[data-testid="todo-item"s] >> nth=0 >> internal:role=checkbox
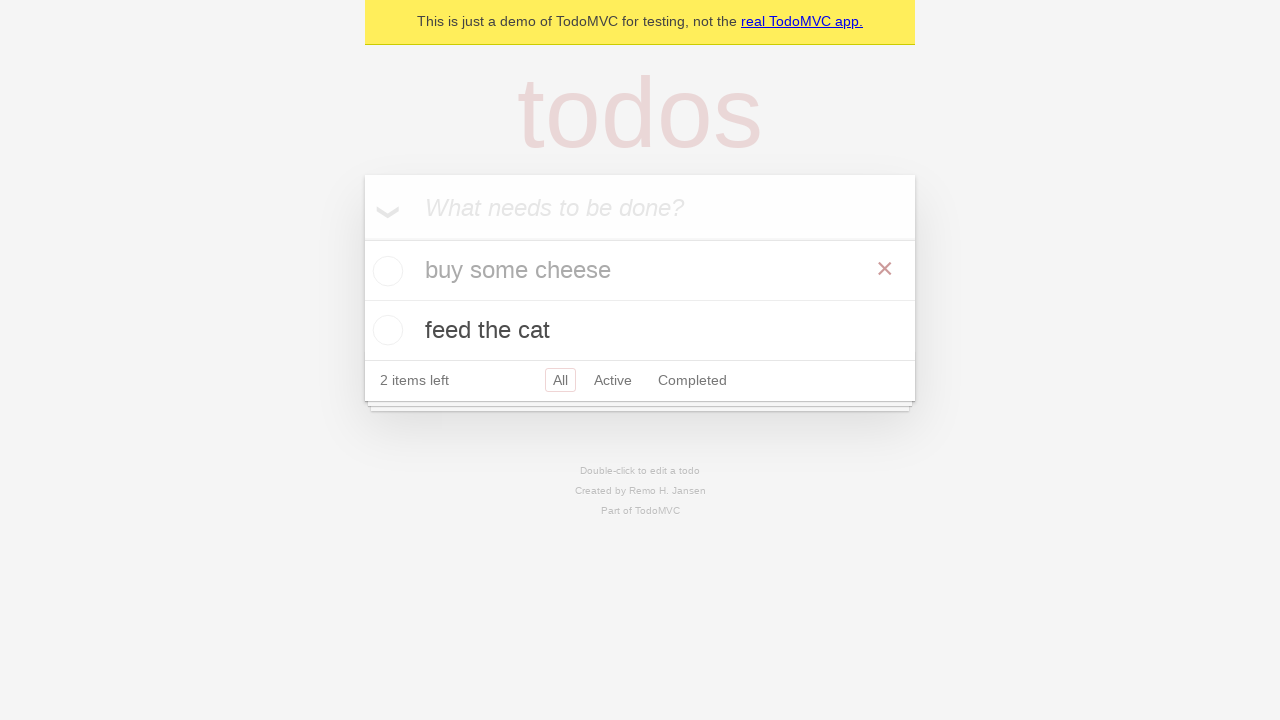

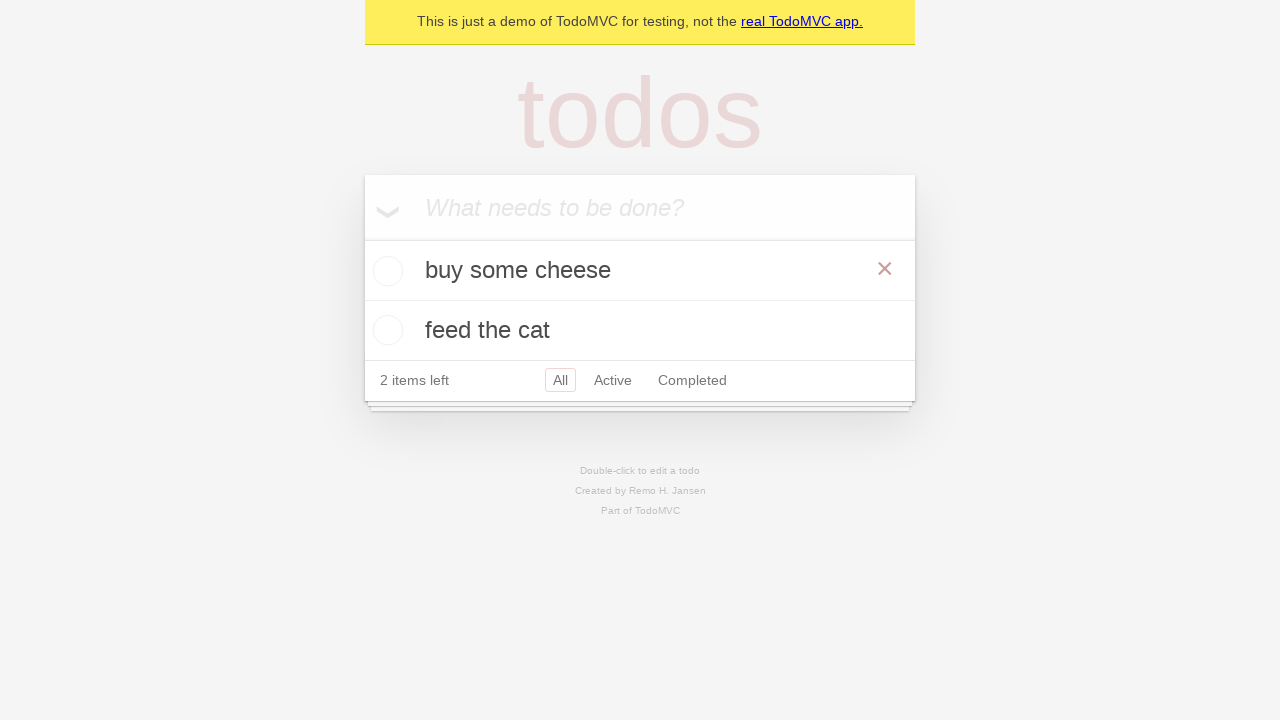